Navigates to the automation practice page and verifies that a link containing 'soapui' in its href exists on the page

Starting URL: https://rahulshettyacademy.com/AutomationPractice/

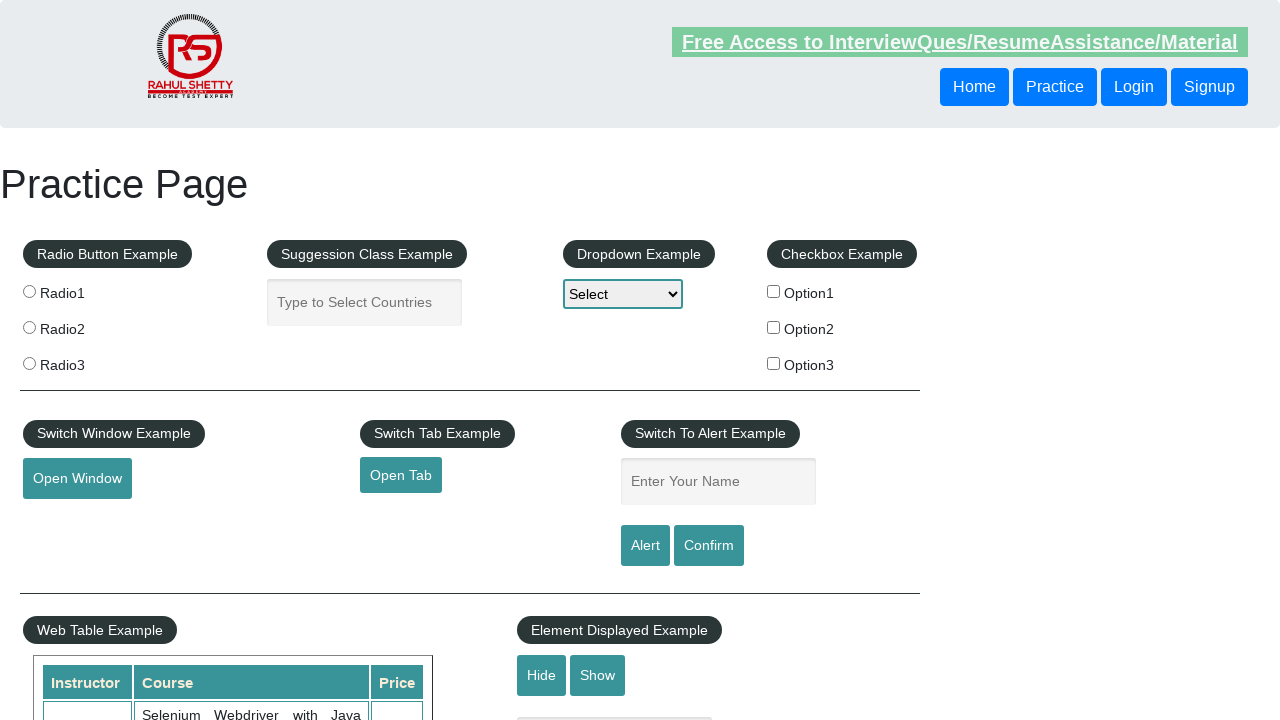

Navigated to automation practice page
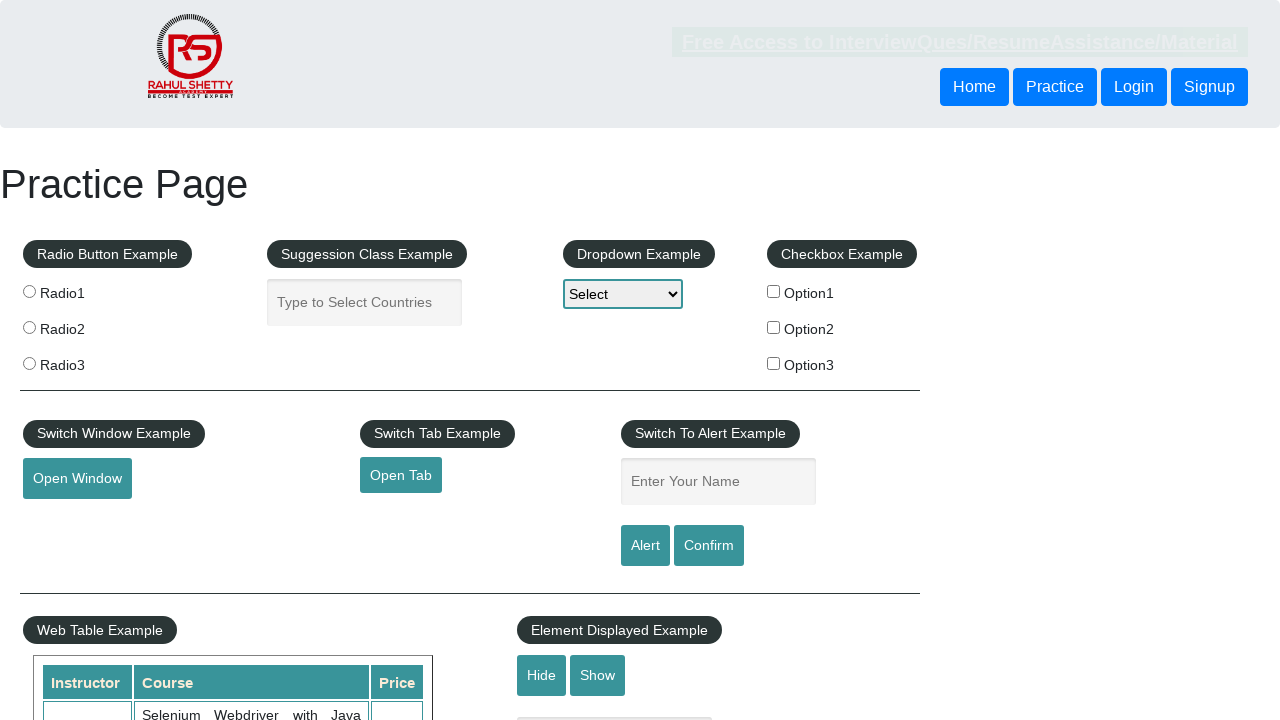

Located soapui link element
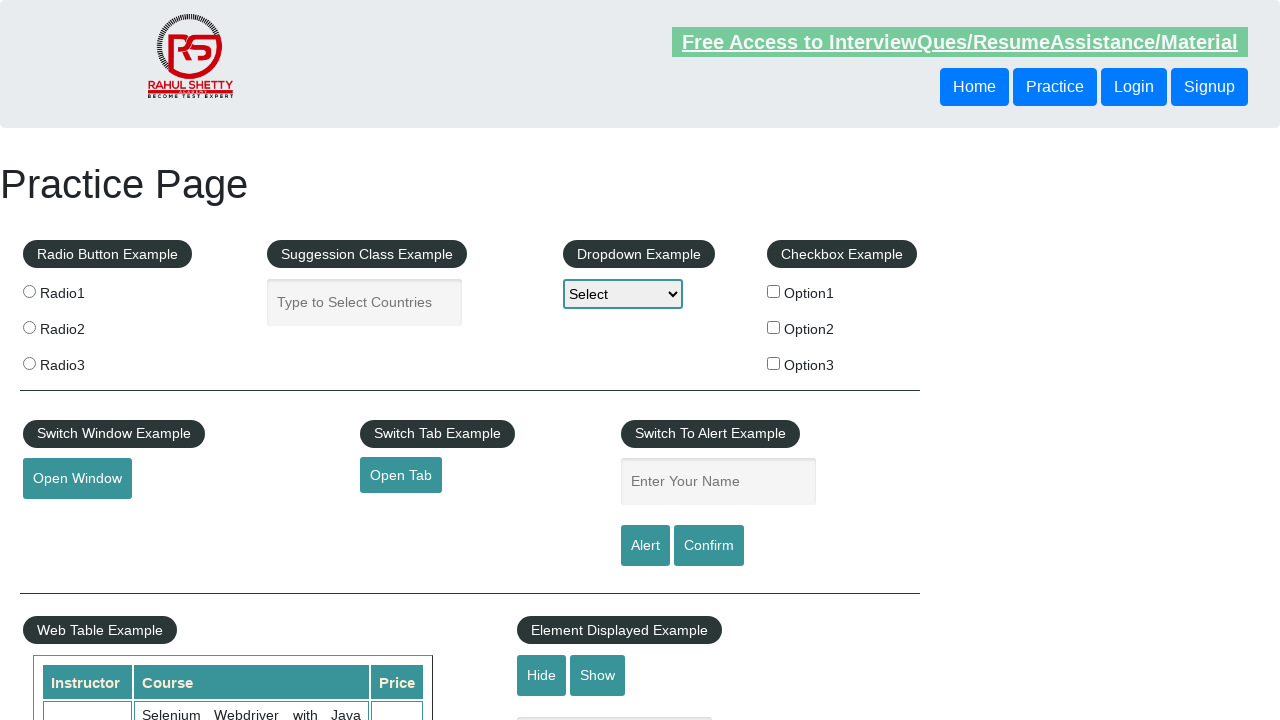

Verified soapui link is visible on page
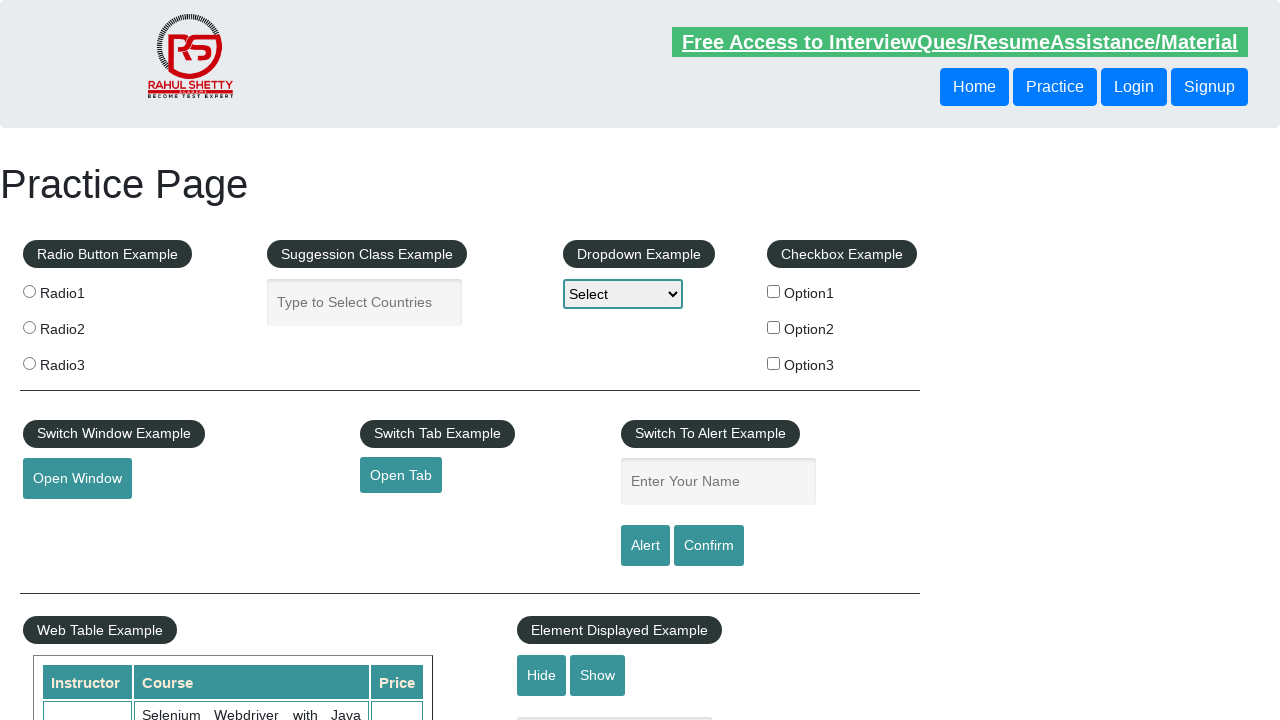

Retrieved href attribute from soapui link: https://www.soapui.org/
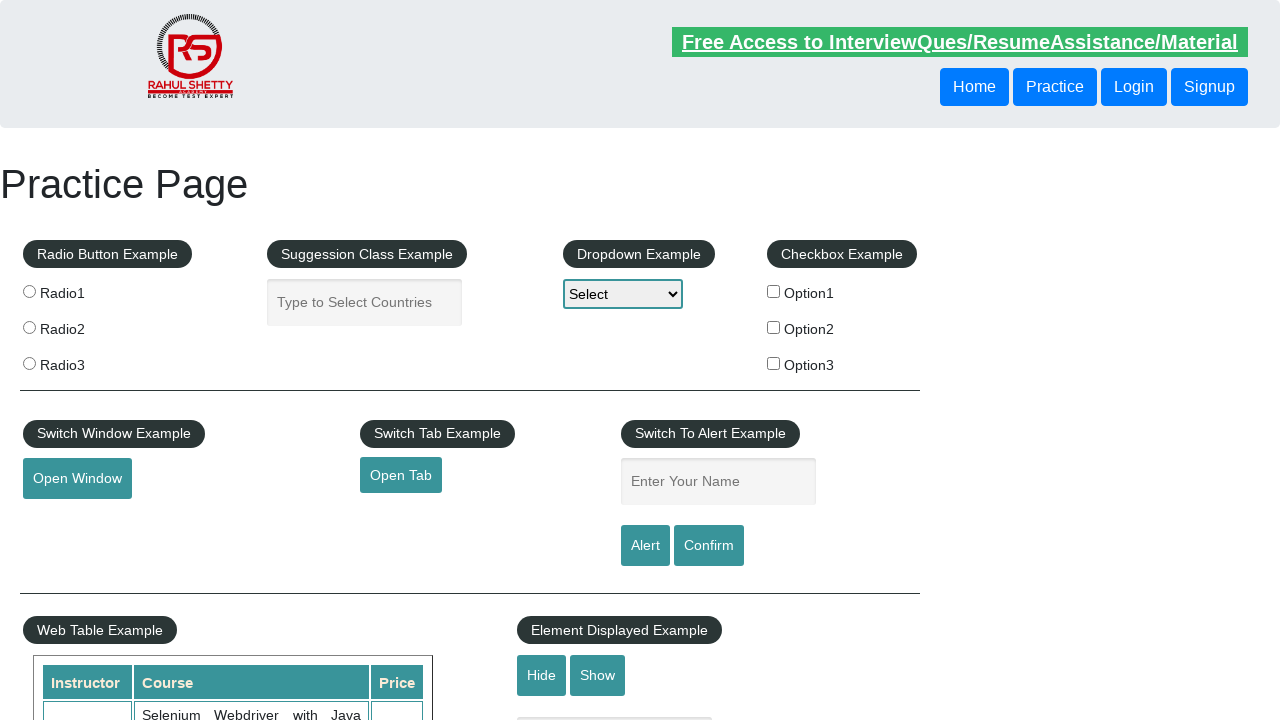

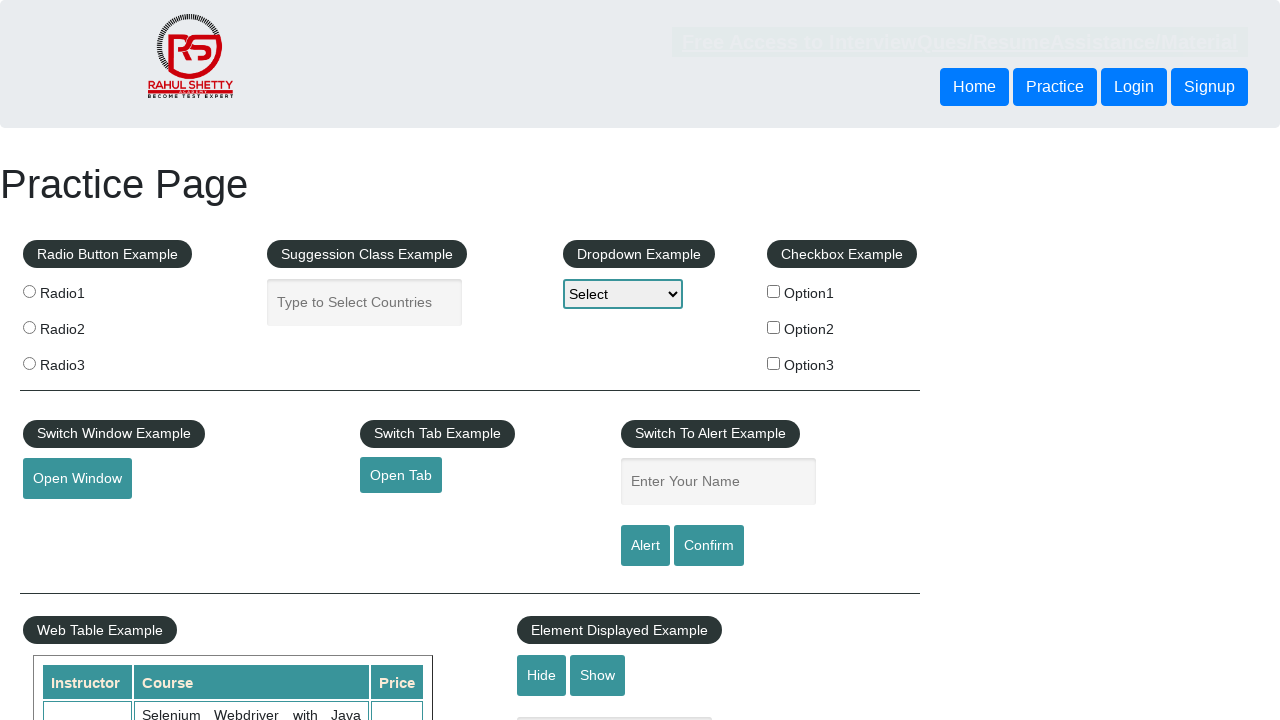